Navigates to a Singapore Statistics table builder page, dismisses introductory dialogs, and opens the download data menu to verify CSV download option is available.

Starting URL: https://tablebuilder.singstat.gov.sg/table/TS/M810141

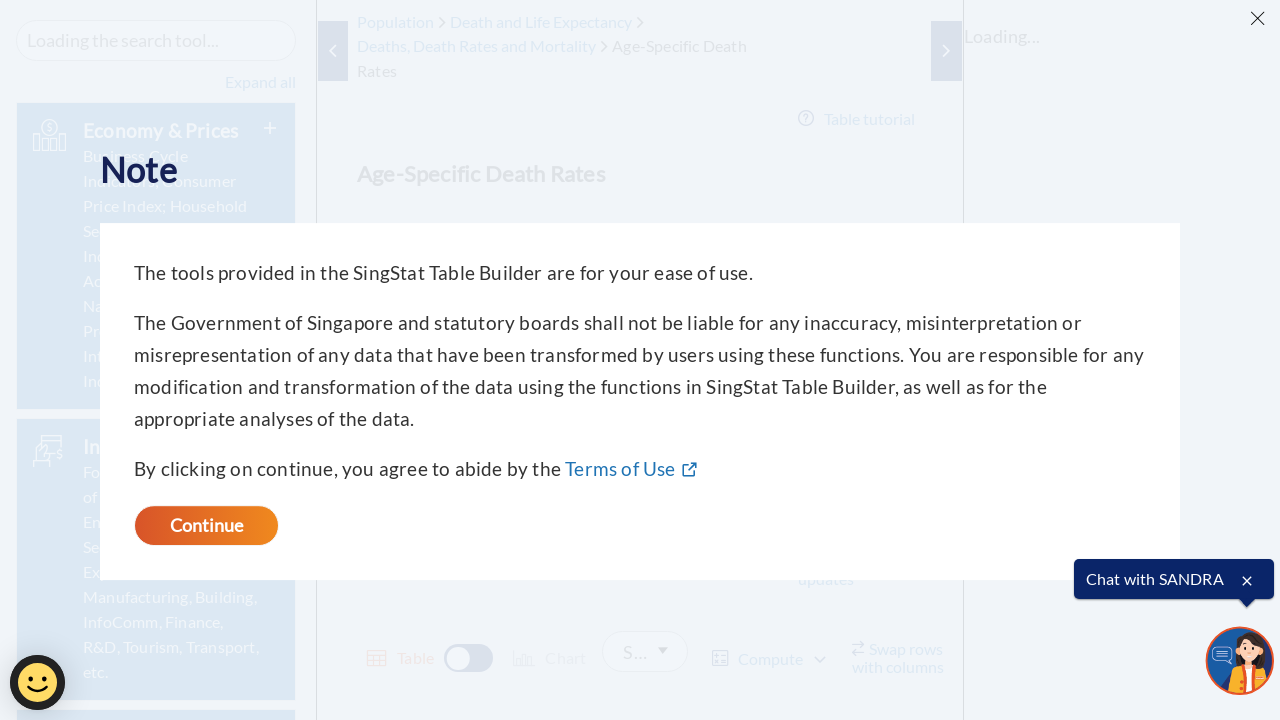

Clicked Continue button on initial dialog at (206, 526) on internal:role=button[name="Continue"i]
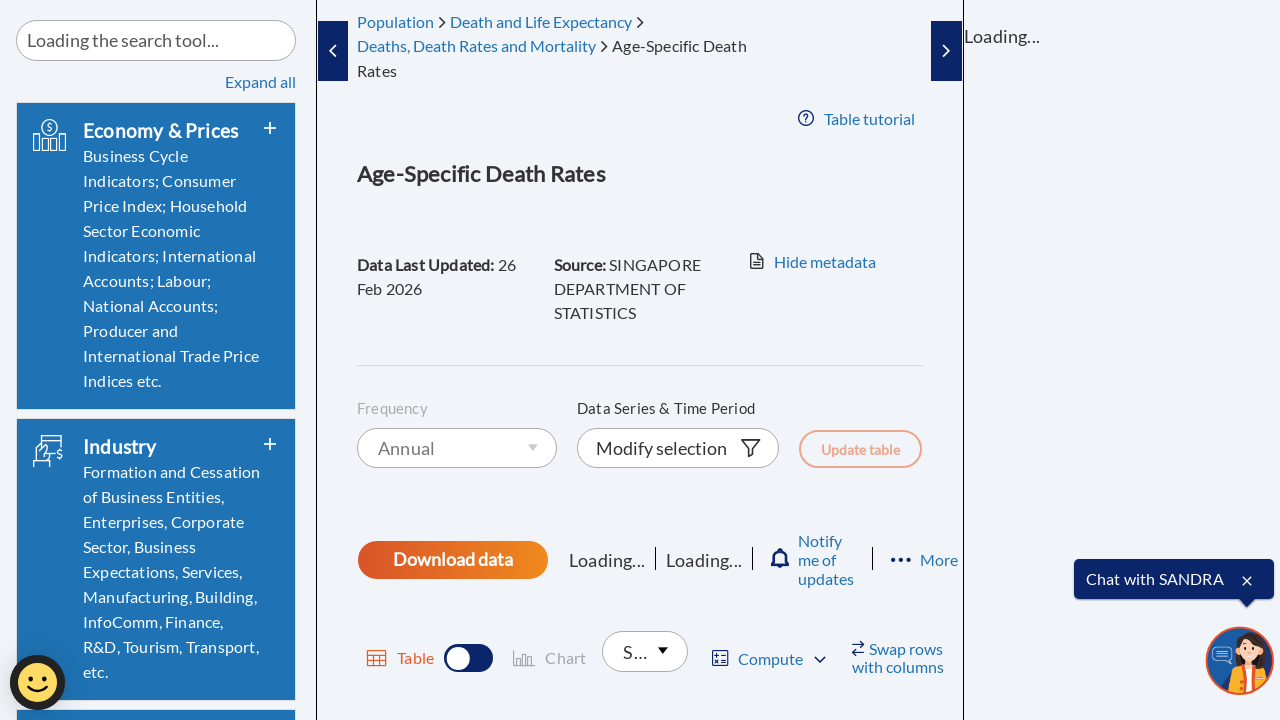

Skipped the tutorial/introduction dialog at (525, 412) on internal:label="Skip"i
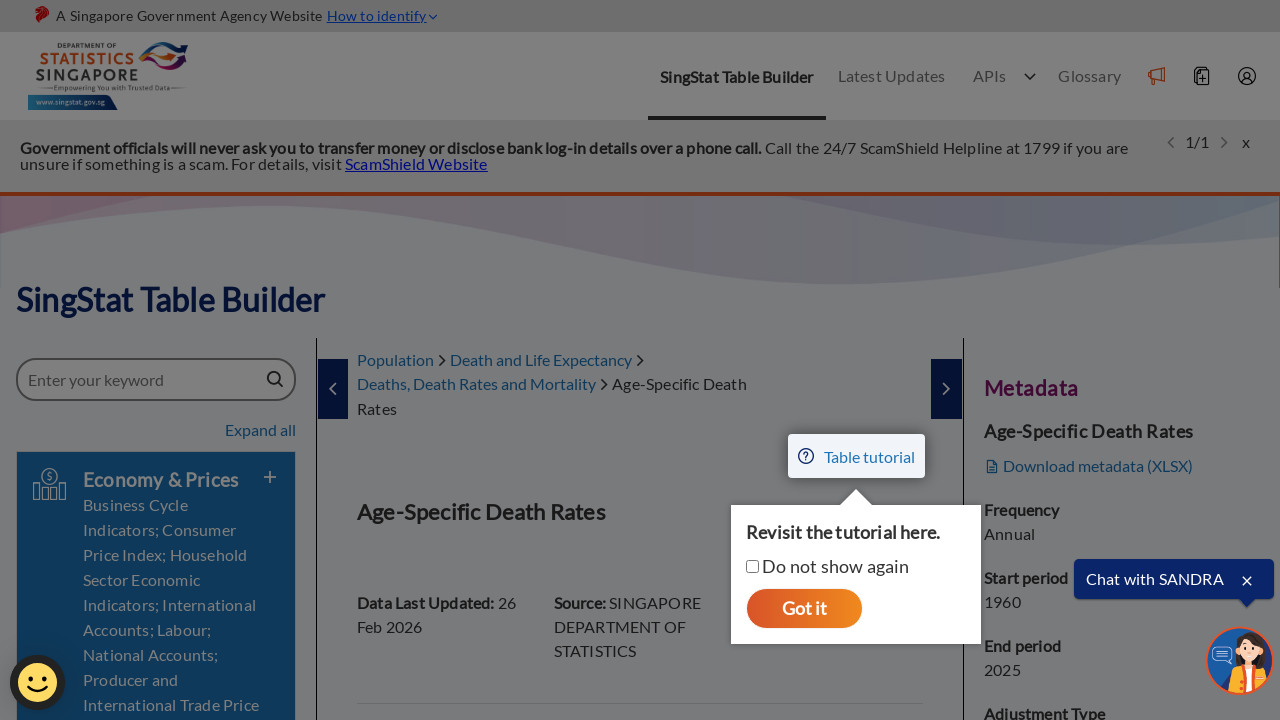

Closed remaining dialog at (804, 608) on internal:label="Close"s
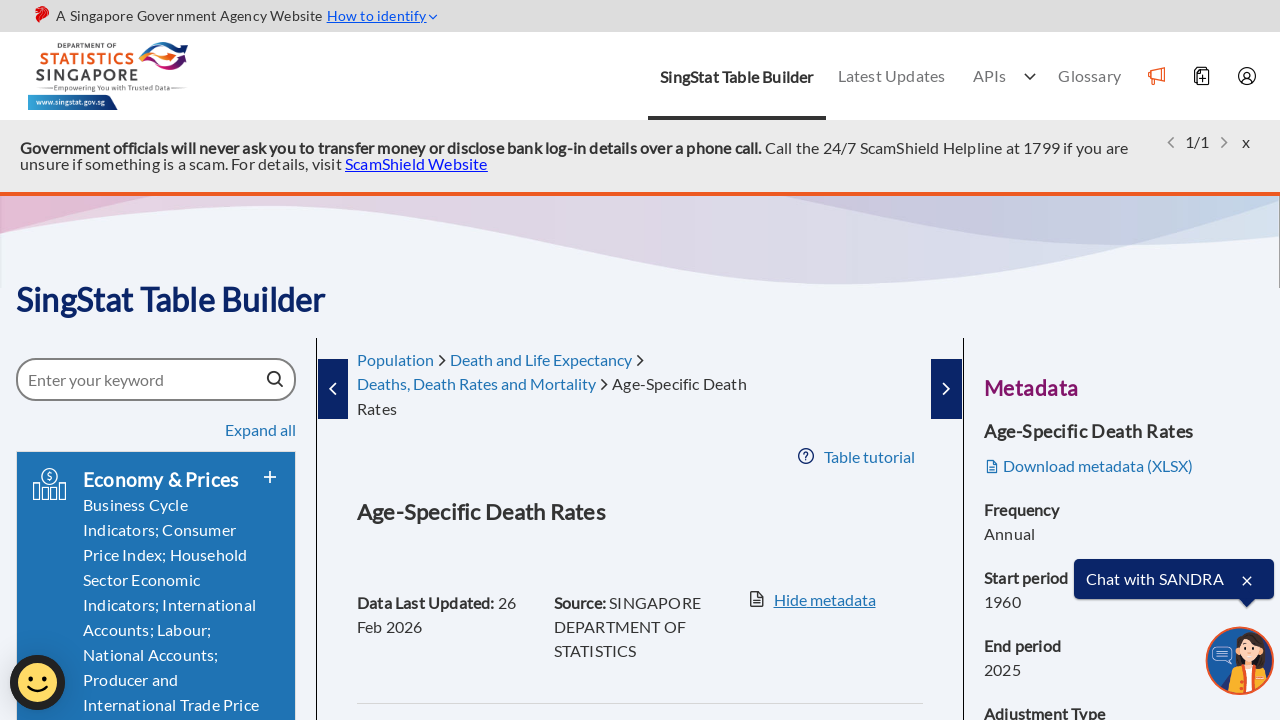

Opened the download data menu at (453, 360) on internal:role=button[name="Download data"i]
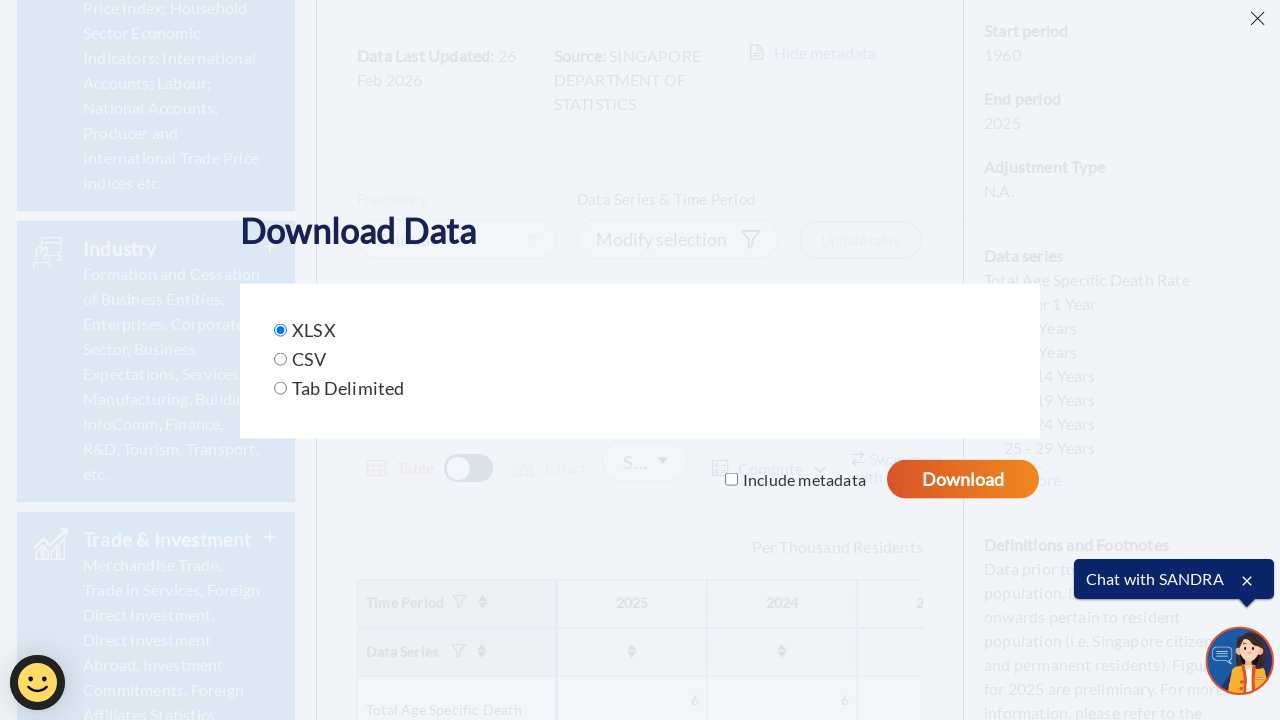

Selected CSV format option at (280, 359) on internal:label="CSV"i
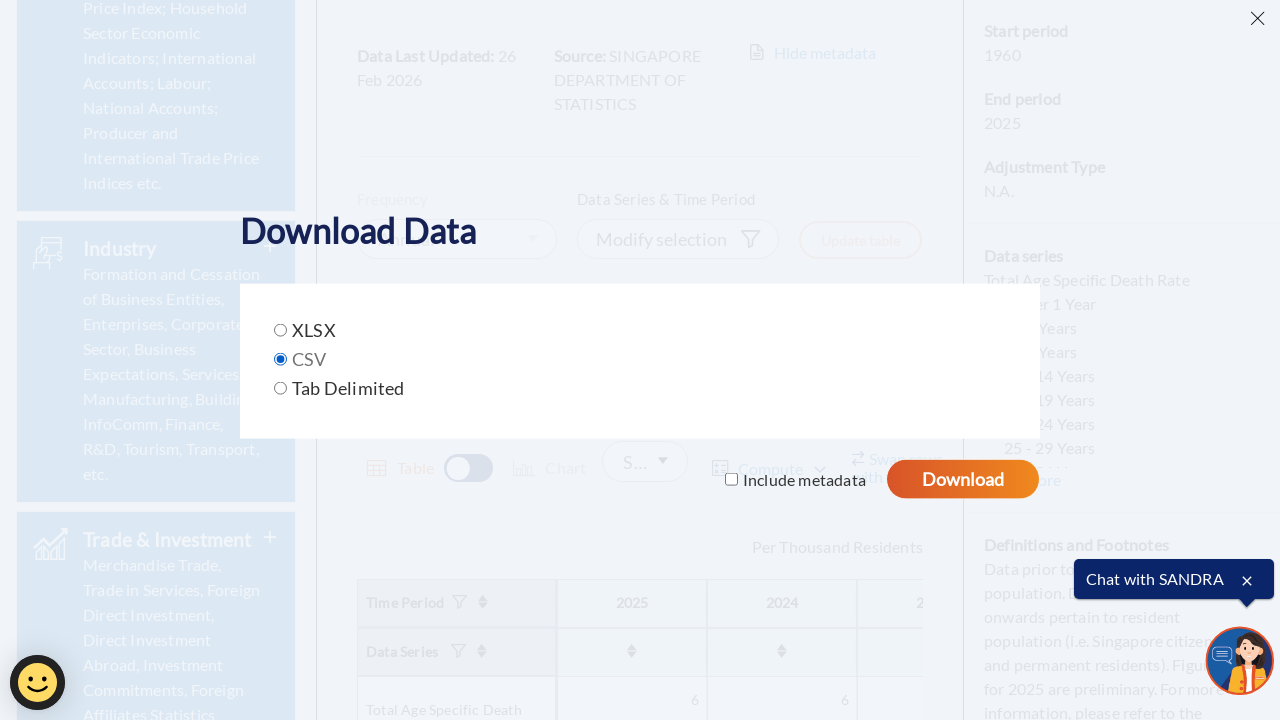

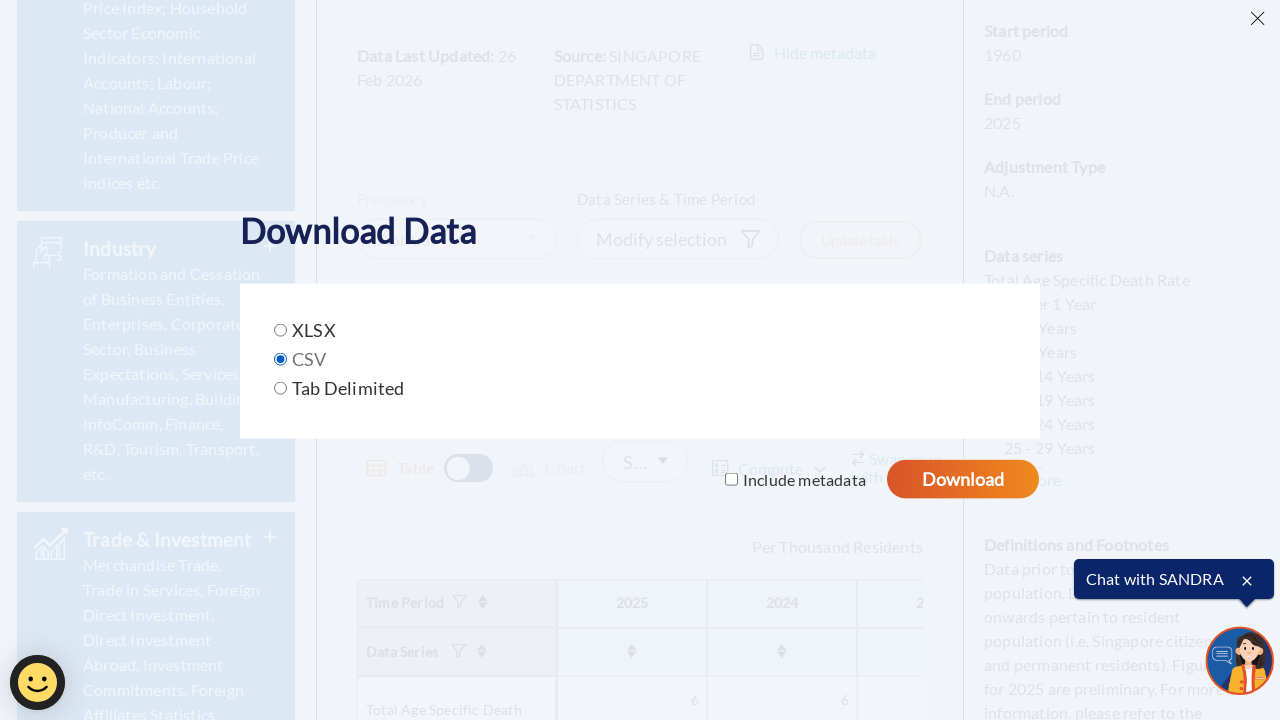